Tests JavaScript prompt alert handling by navigating to the alerts demo page, clicking the prompt button, entering text into the prompt, and accepting it.

Starting URL: https://demoqa.com/alerts

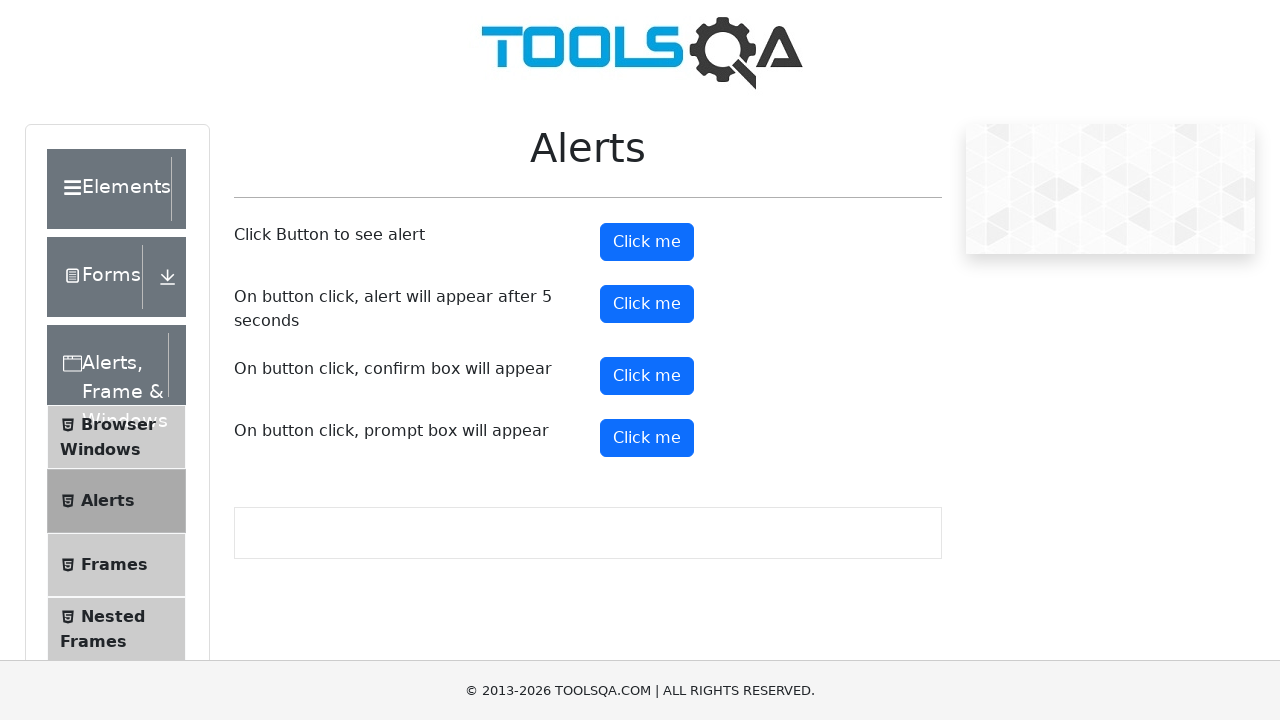

Scrolled prompt button into view
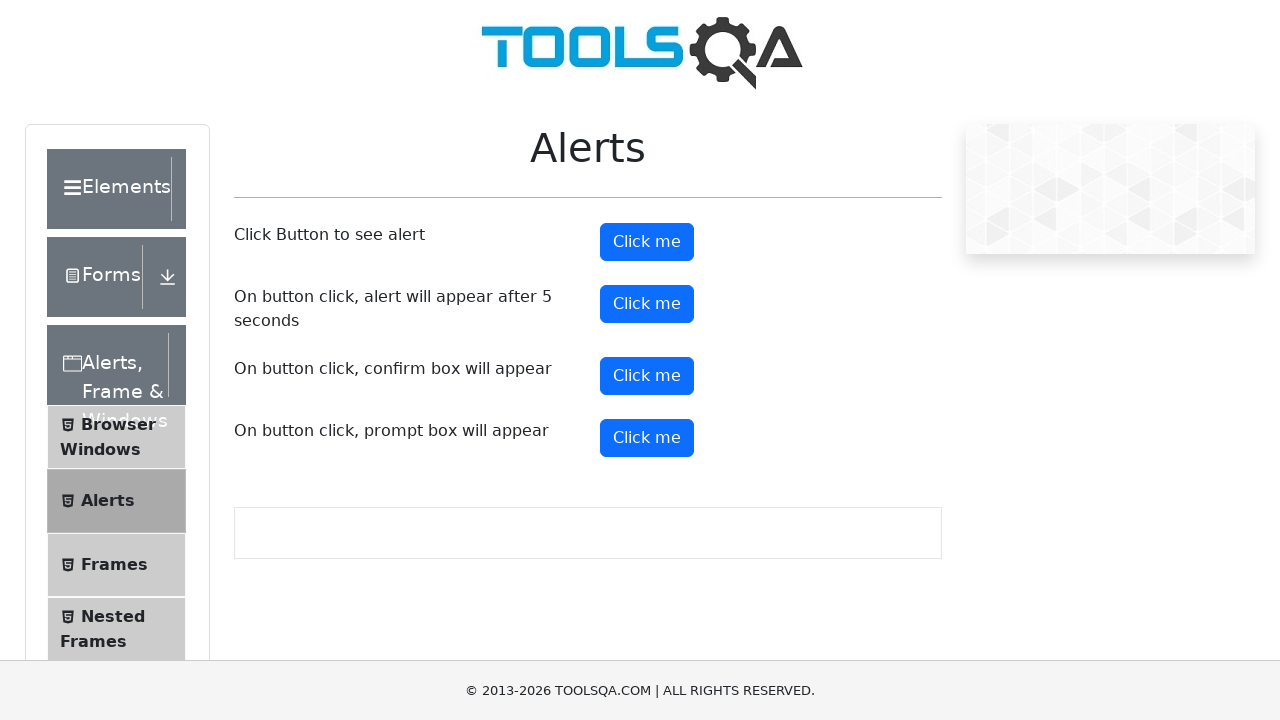

Waited for scroll animation to complete
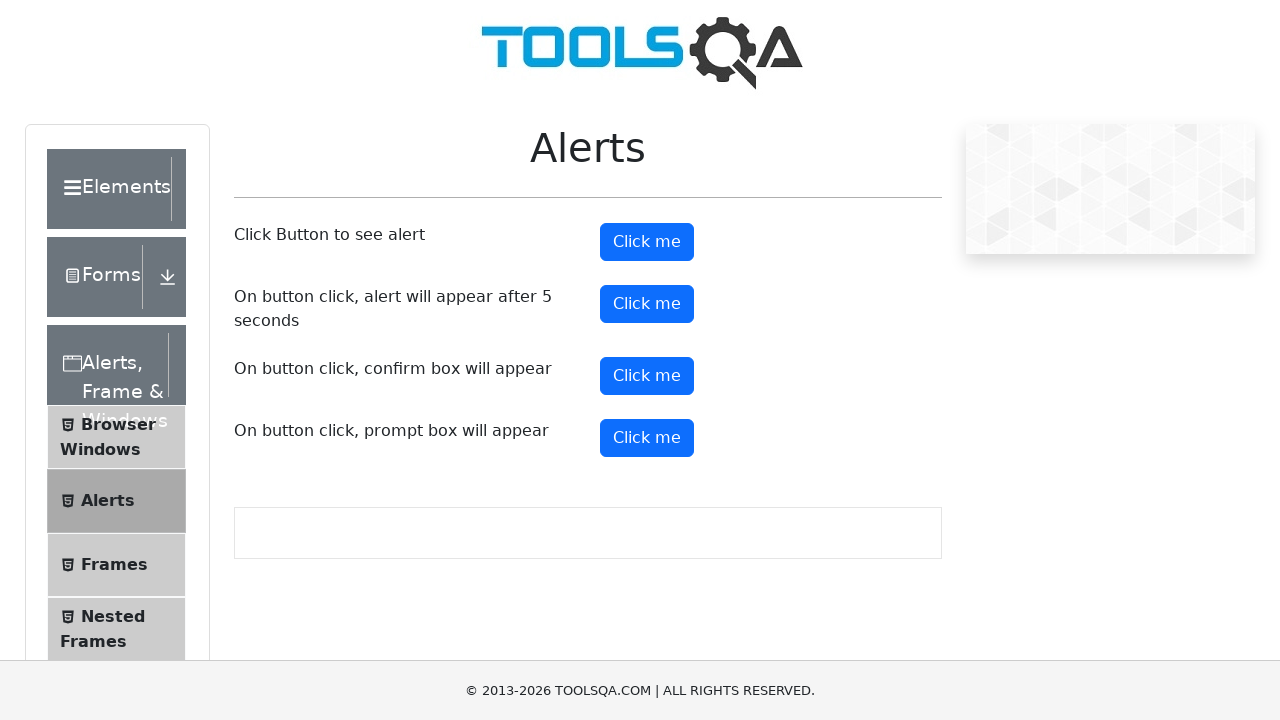

Clicked prompt button to trigger alert at (647, 438) on #promtButton
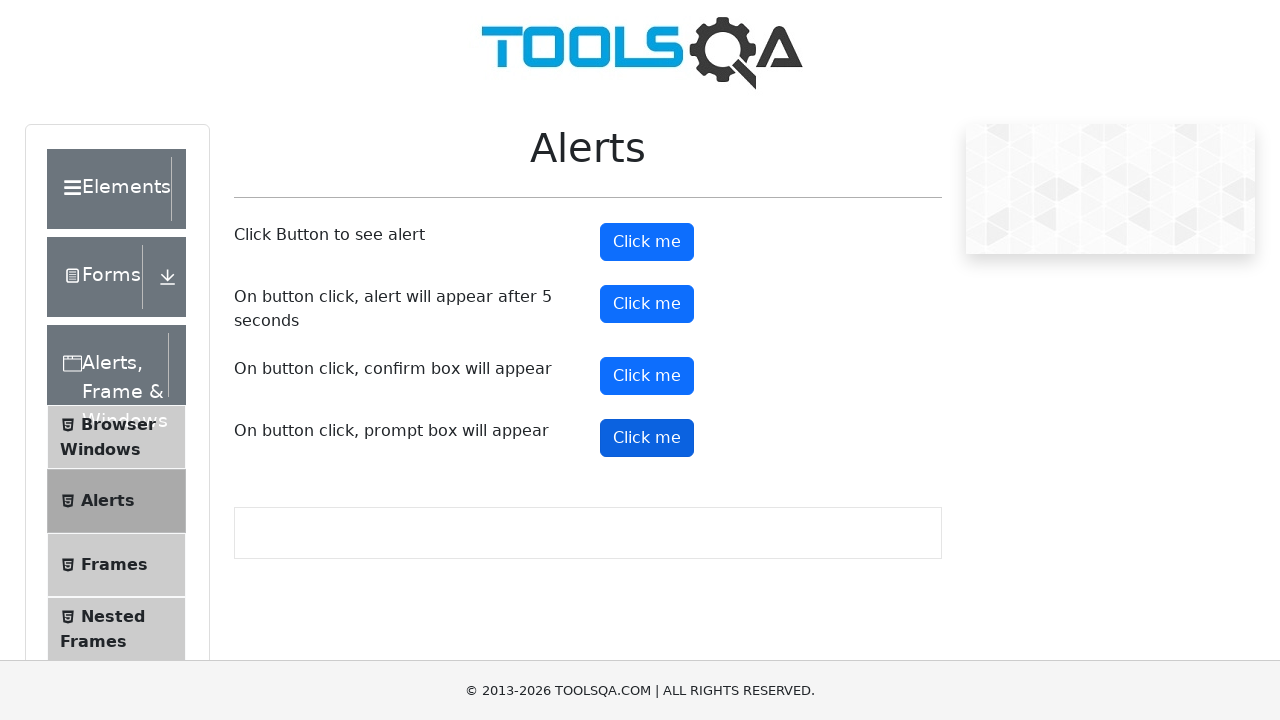

Set up dialog event handler to accept prompts with 'Harika'
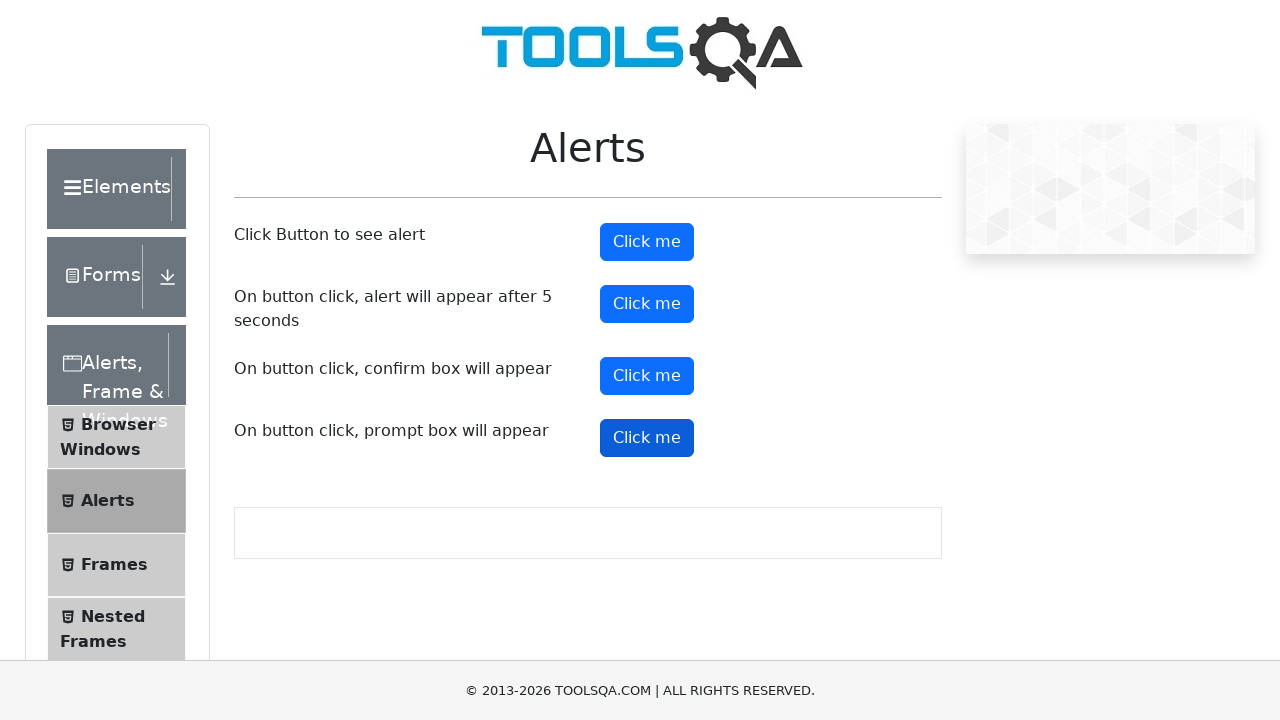

Clicked prompt button again with dialog handler active at (647, 438) on #promtButton
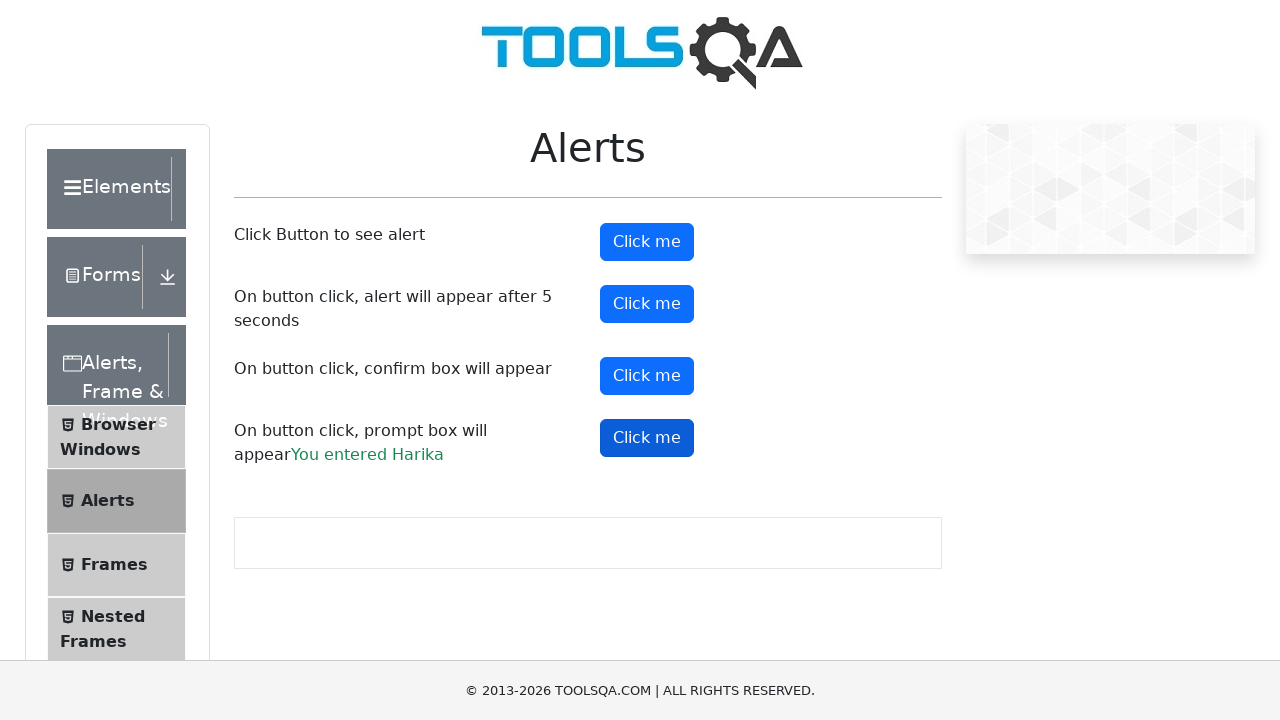

Waited for prompt result to display
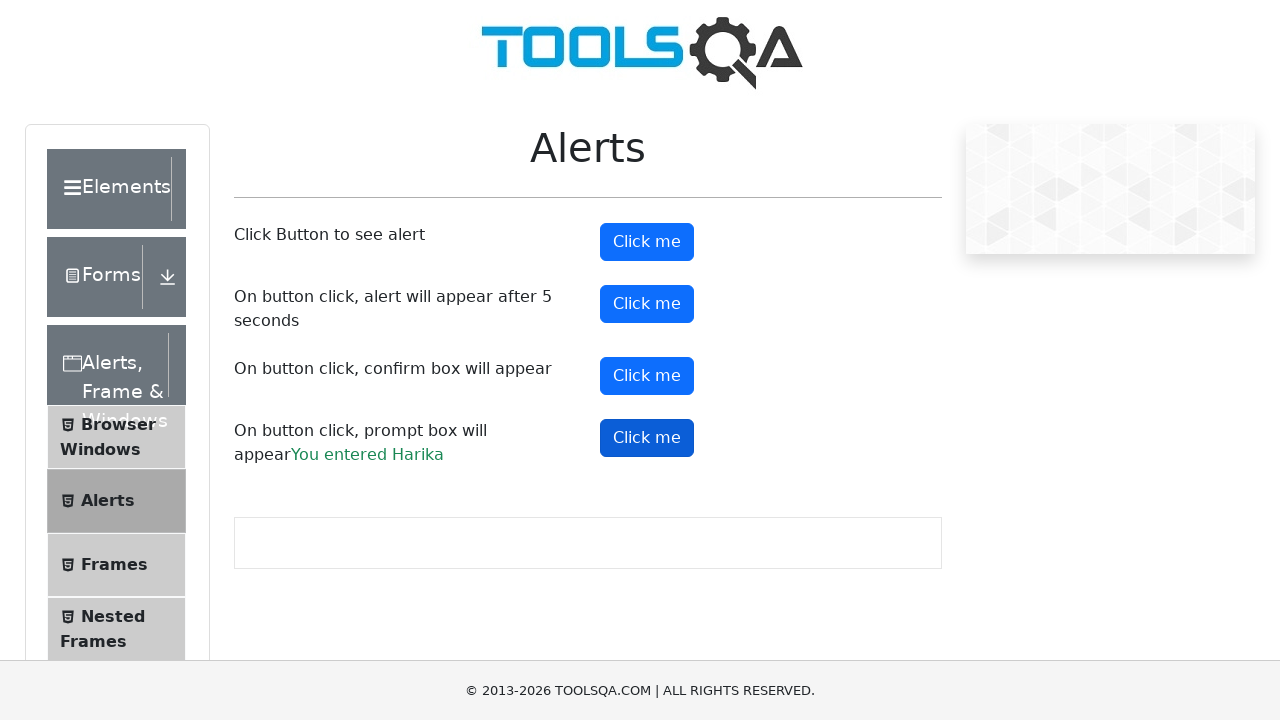

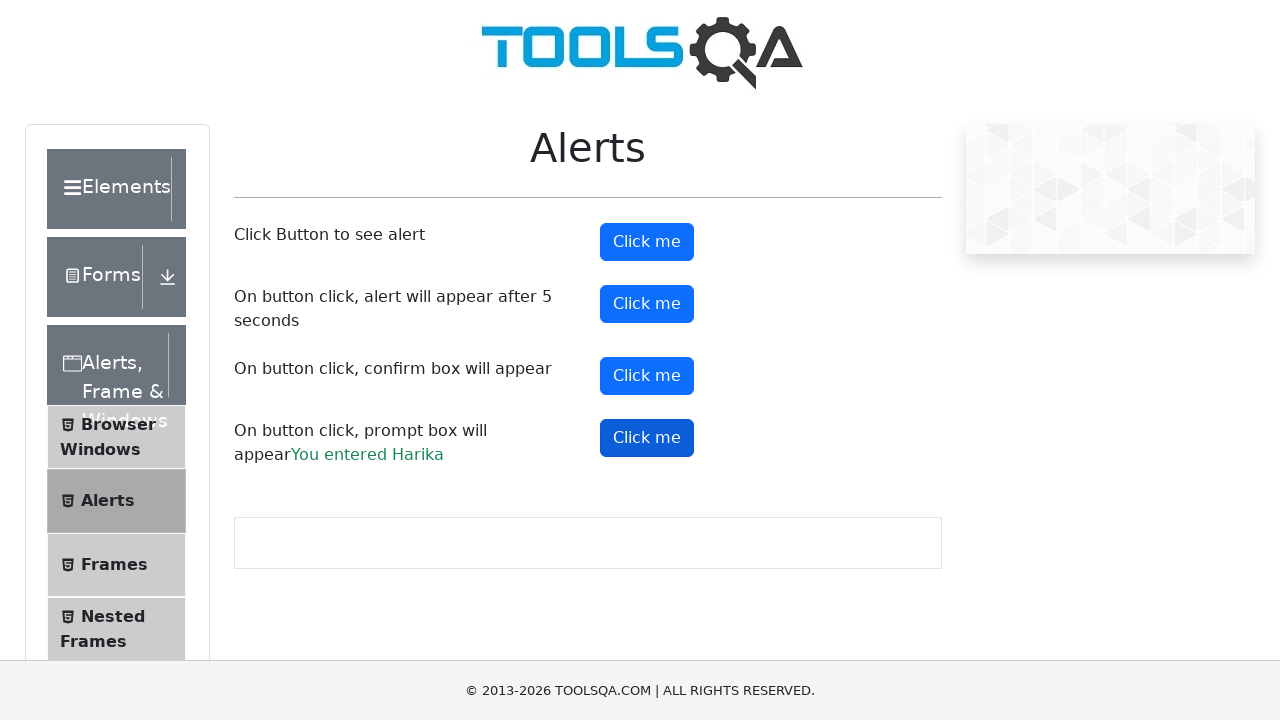